Tests sortable data tables by navigating to the tables page and sorting Table 2 by the Last Name column

Starting URL: https://the-internet.herokuapp.com/

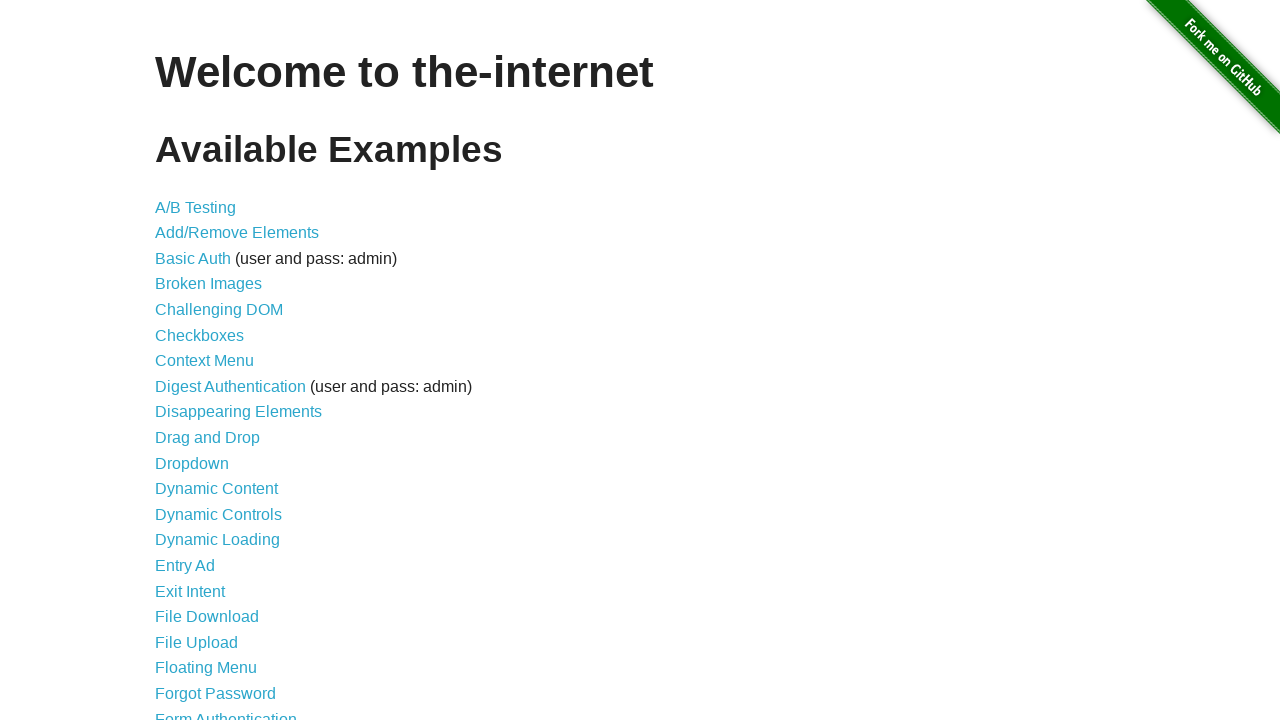

Clicked on Sortable Data Tables link at (230, 574) on a[href='/tables']
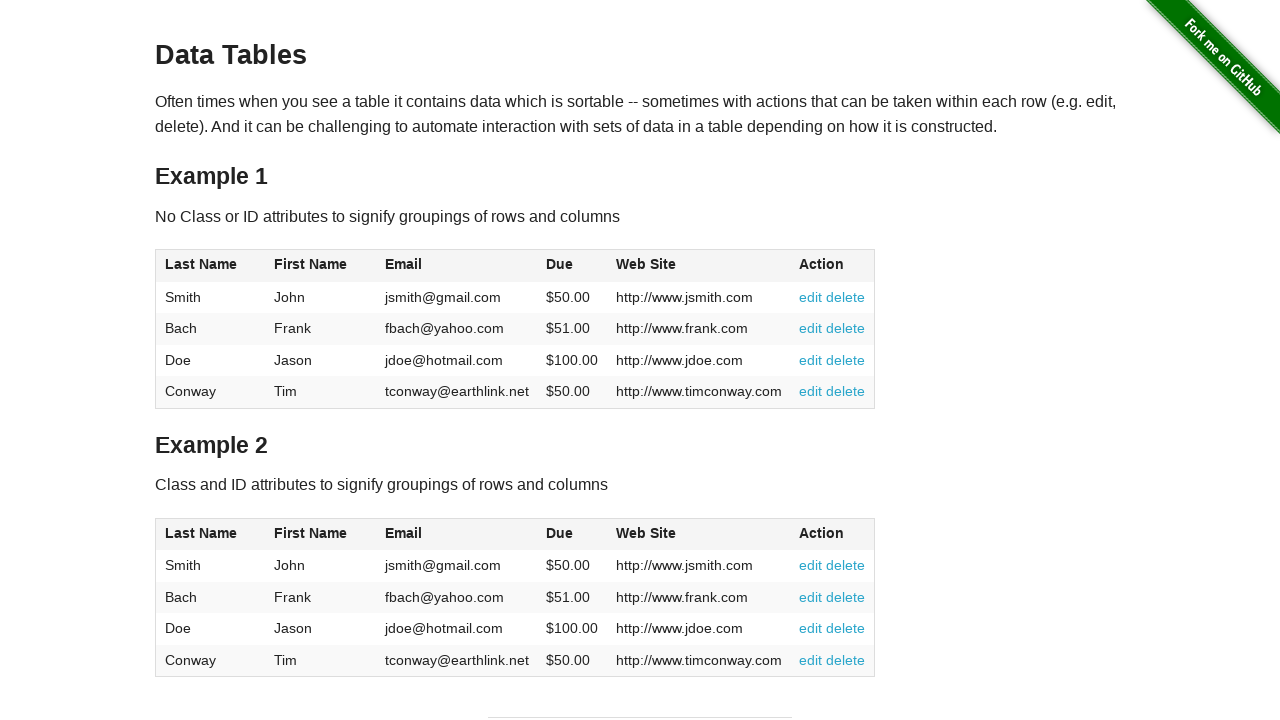

Tables page loaded and table1 selector found
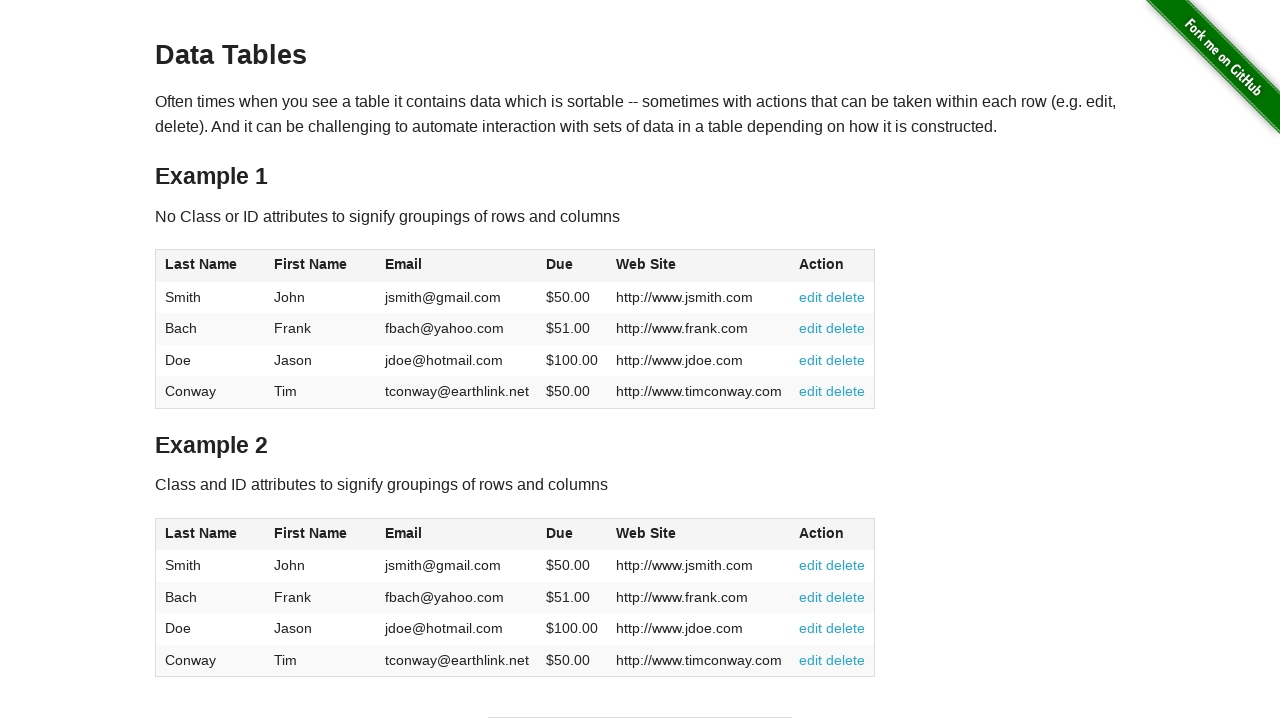

Clicked on Last Name column header in Table 2 to sort at (210, 534) on #table2 thead th:nth-child(1)
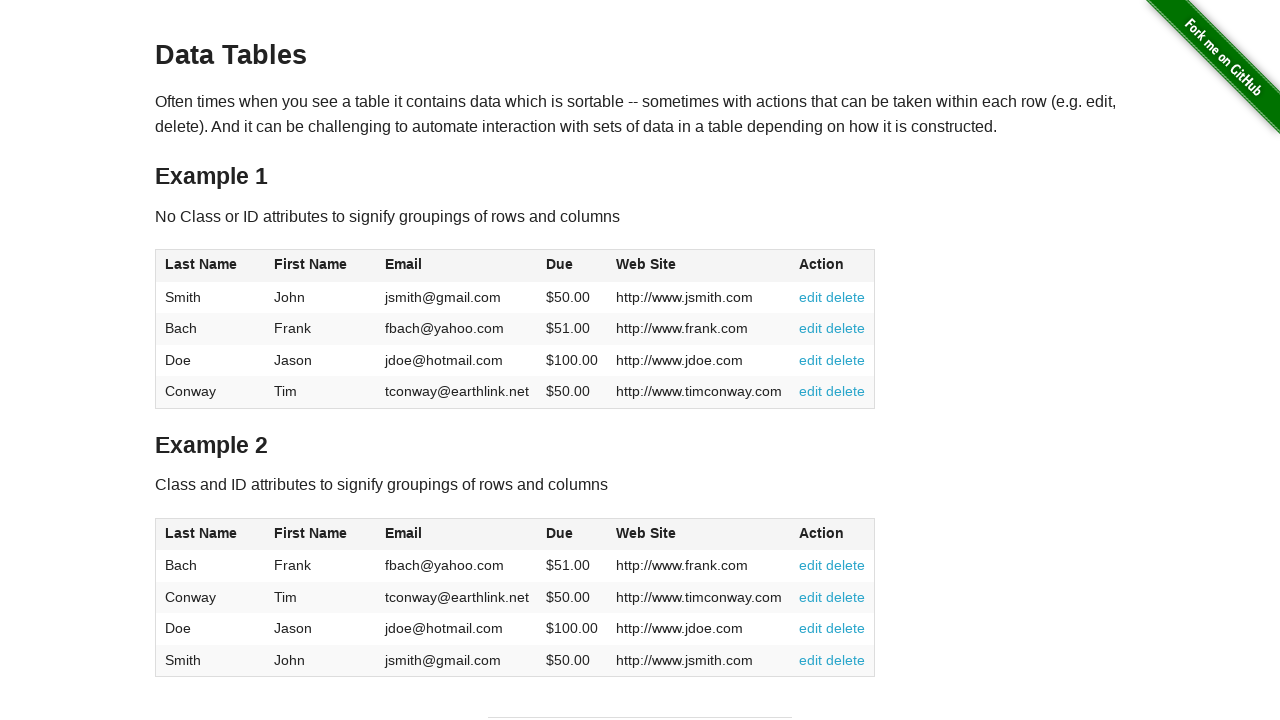

Waited for sort operation to complete
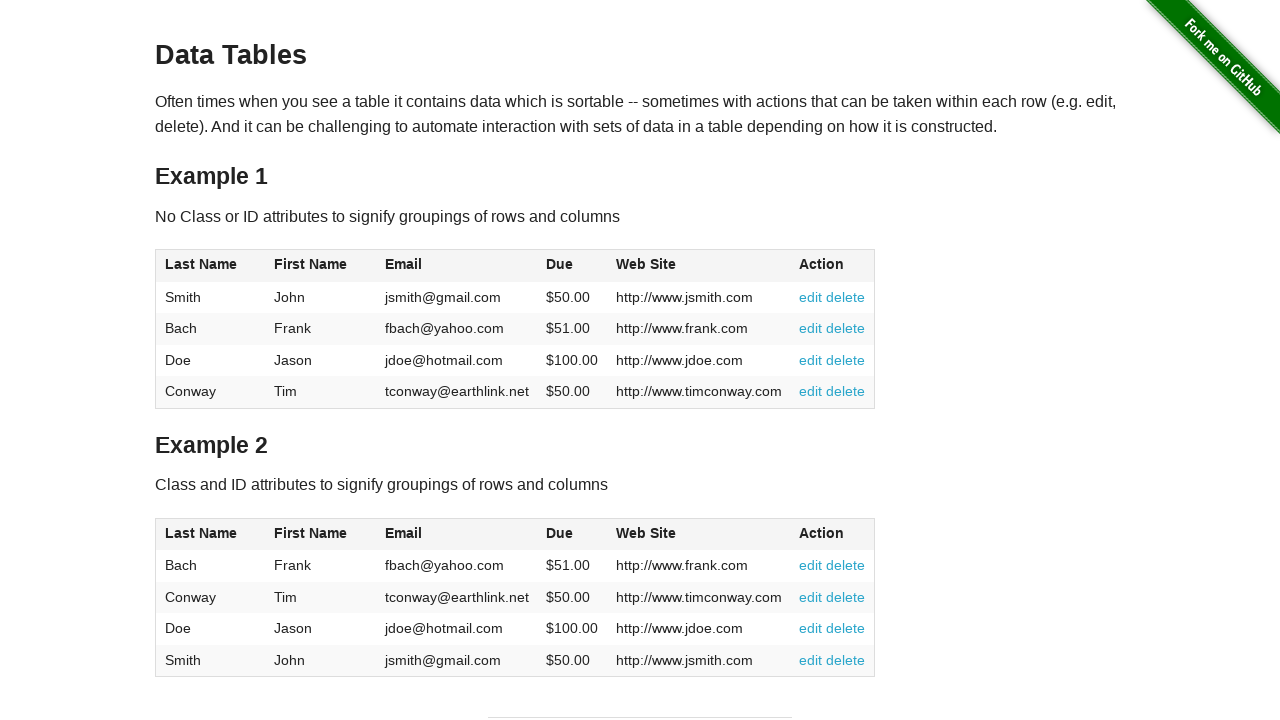

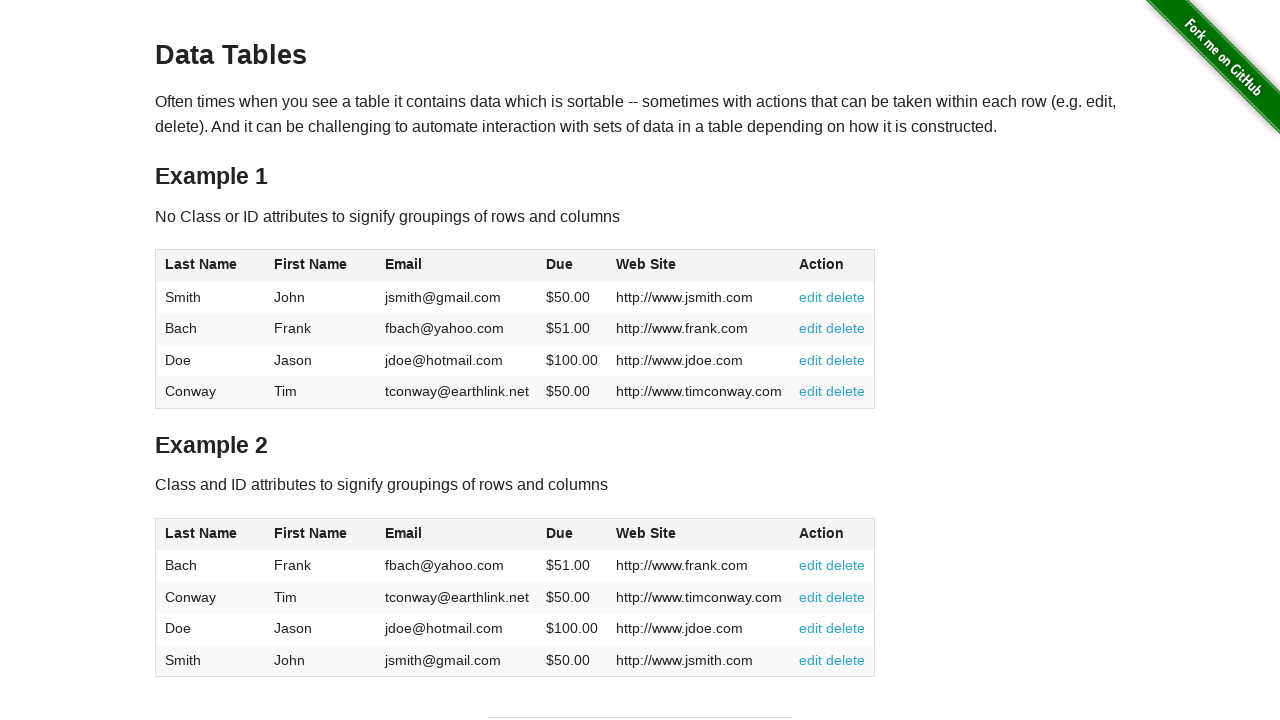